Tests the complete lifecycle of a TodoMVC application including adding todos, editing, toggling completion, clearing completed items, canceling edits, and deleting items.

Starting URL: http://todomvc4tasj.herokuapp.com/

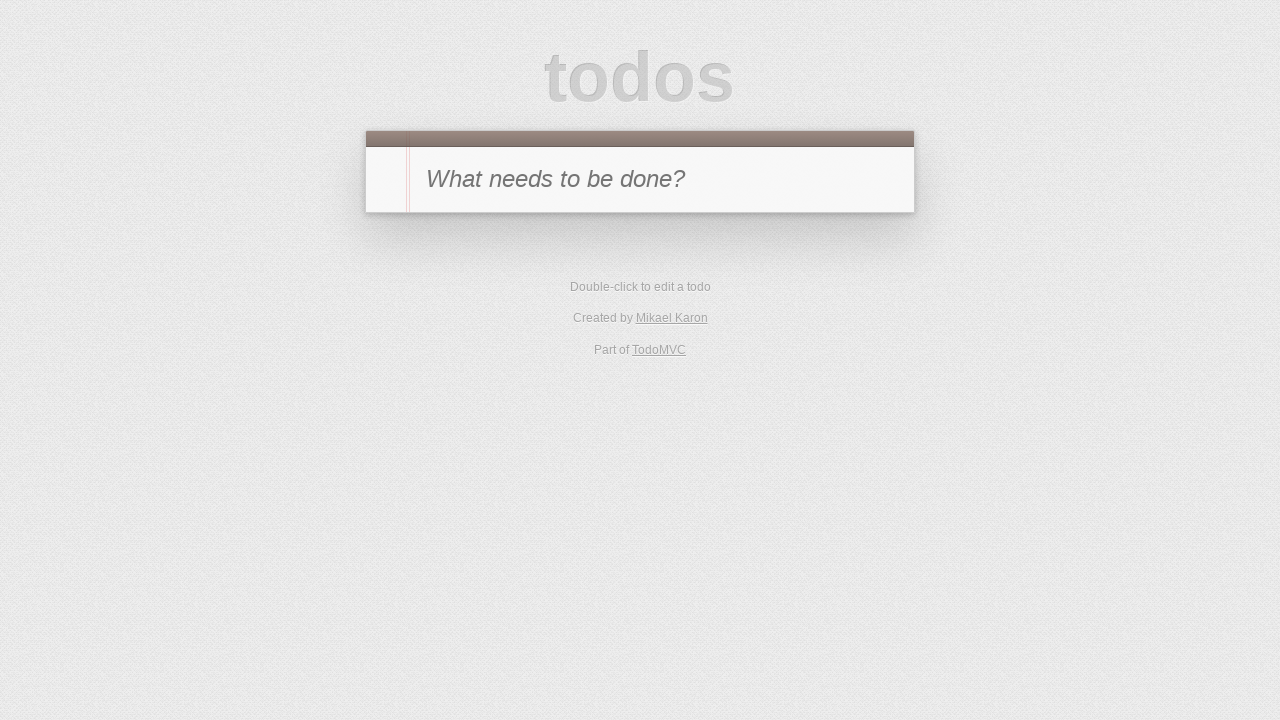

Waited for TodoMVC app to fully load (RequireJS modules)
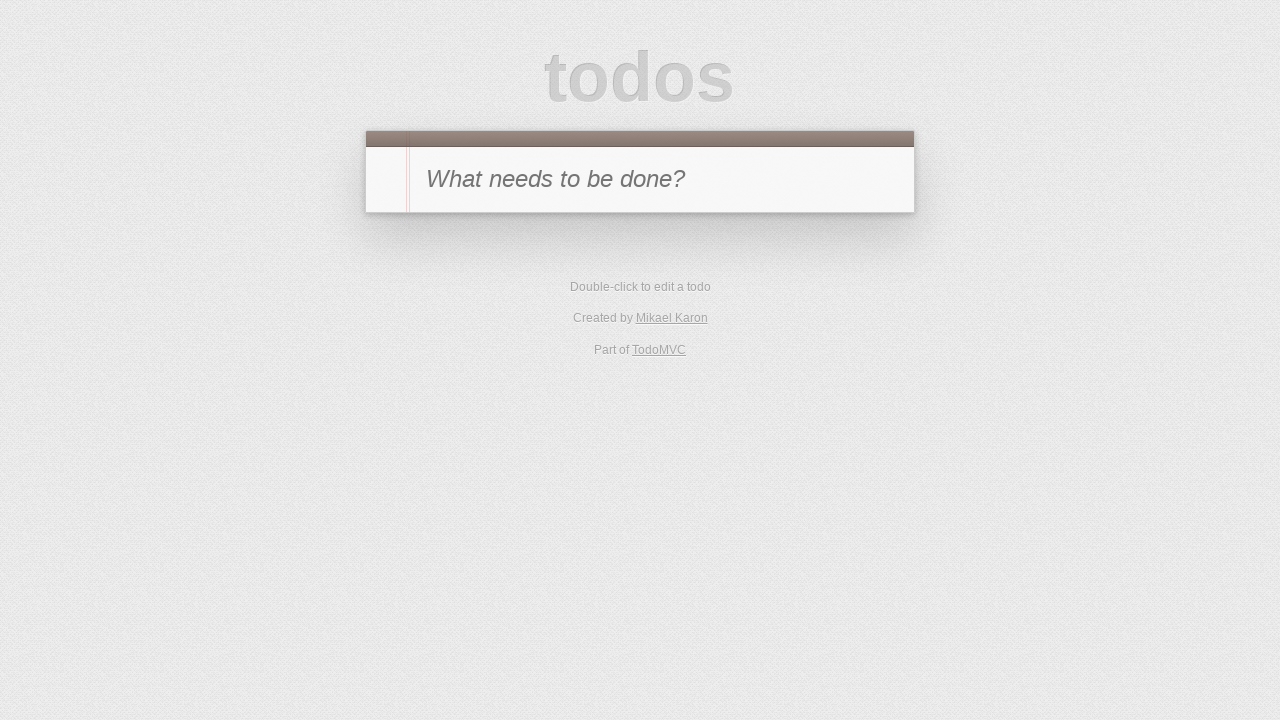

Filled new-todo input with 'a' on #new-todo
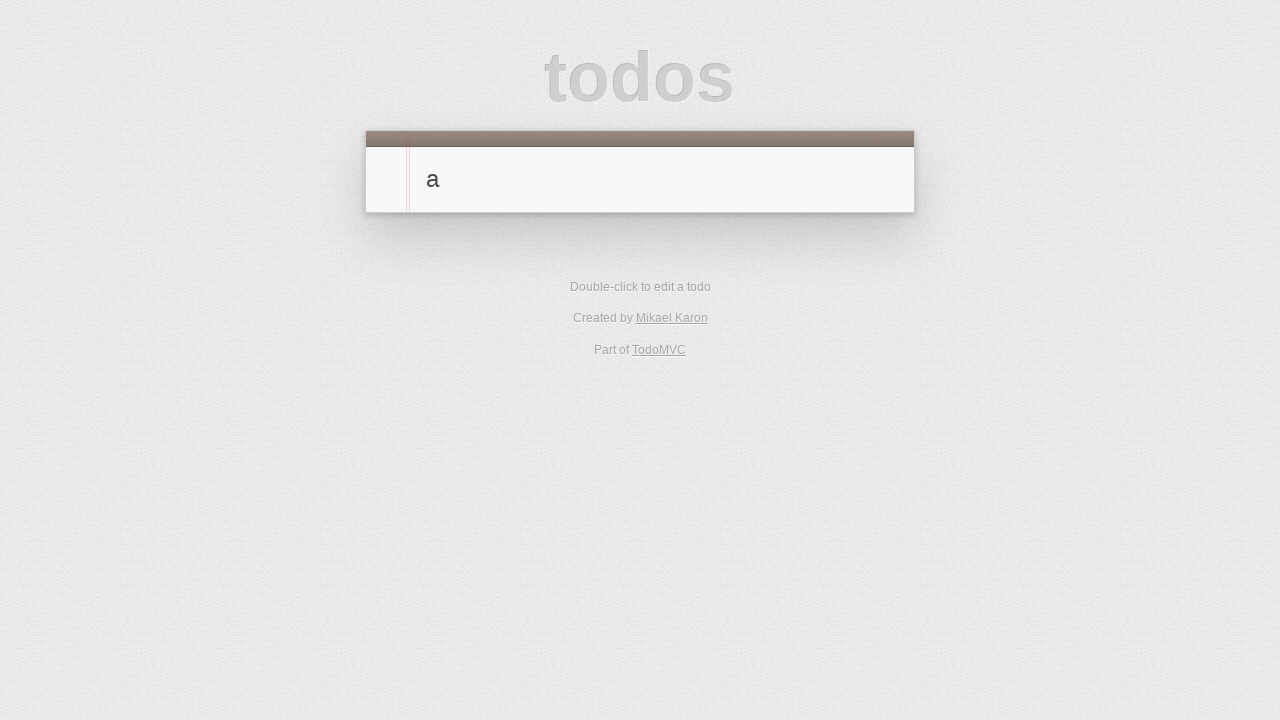

Pressed Enter to add first todo 'a' on #new-todo
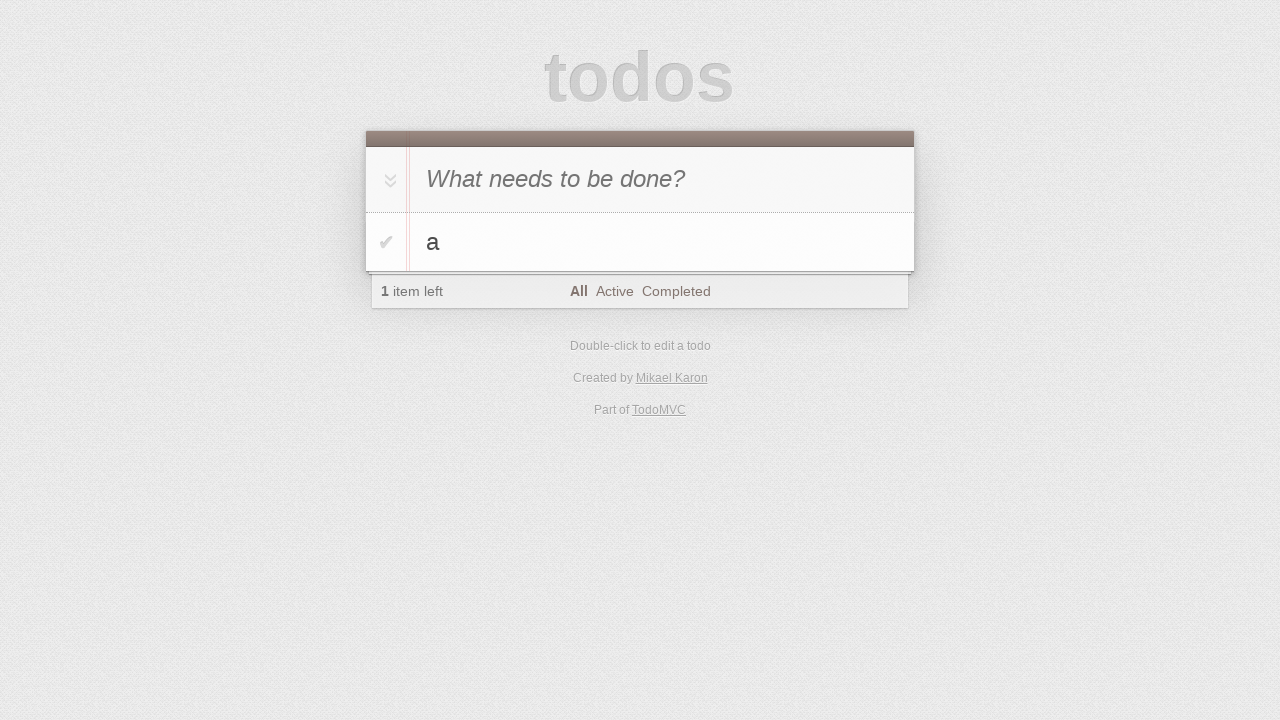

Filled new-todo input with 'b' on #new-todo
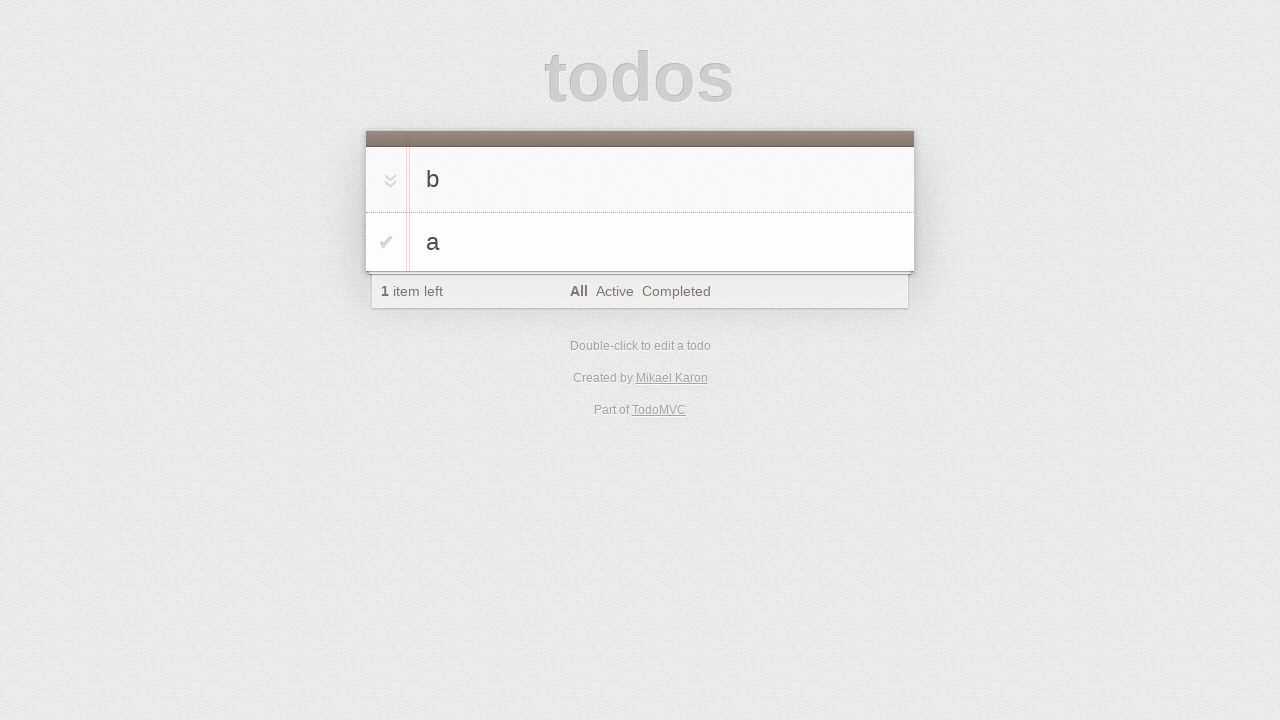

Pressed Enter to add second todo 'b' on #new-todo
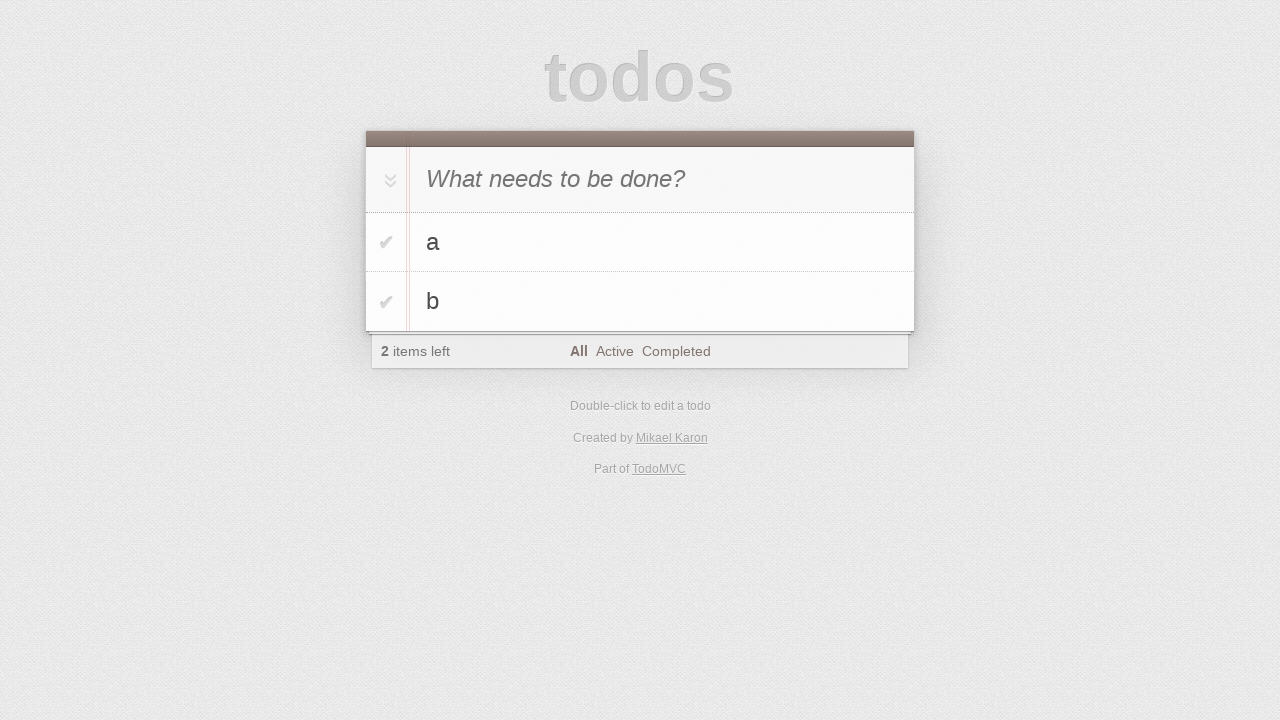

Filled new-todo input with 'c' on #new-todo
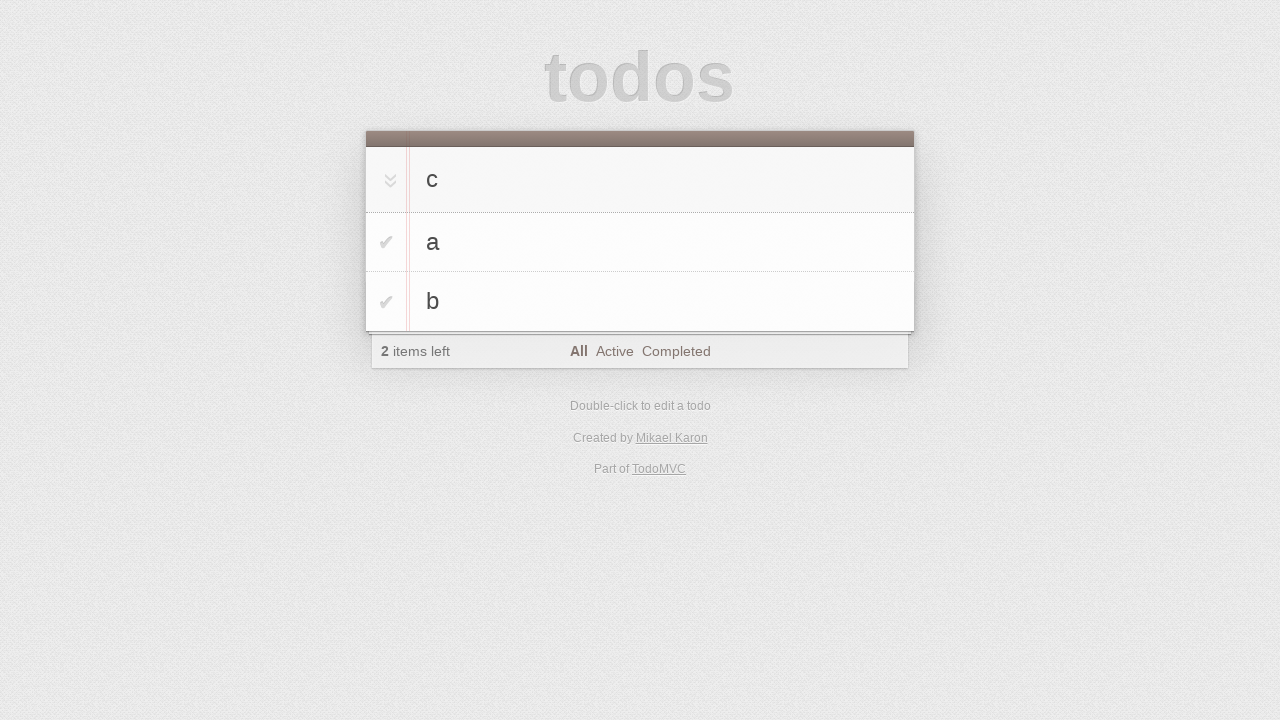

Pressed Enter to add third todo 'c' on #new-todo
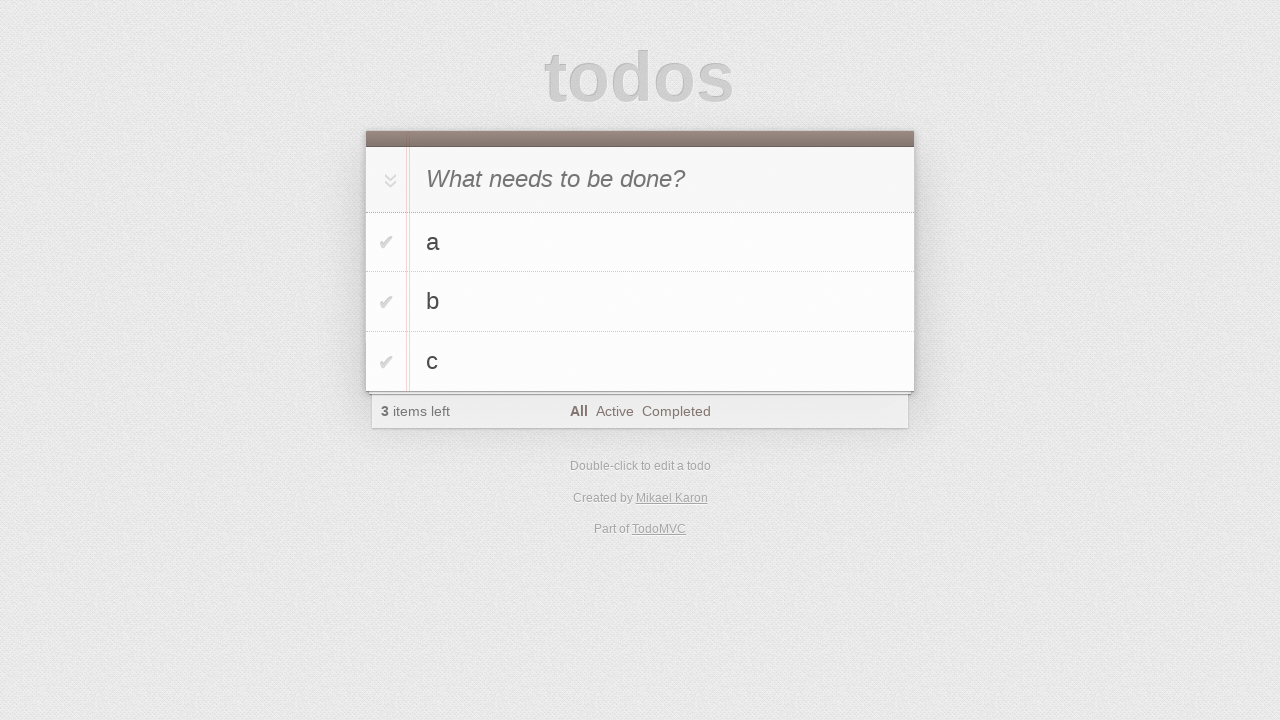

Waited for todo list items to appear
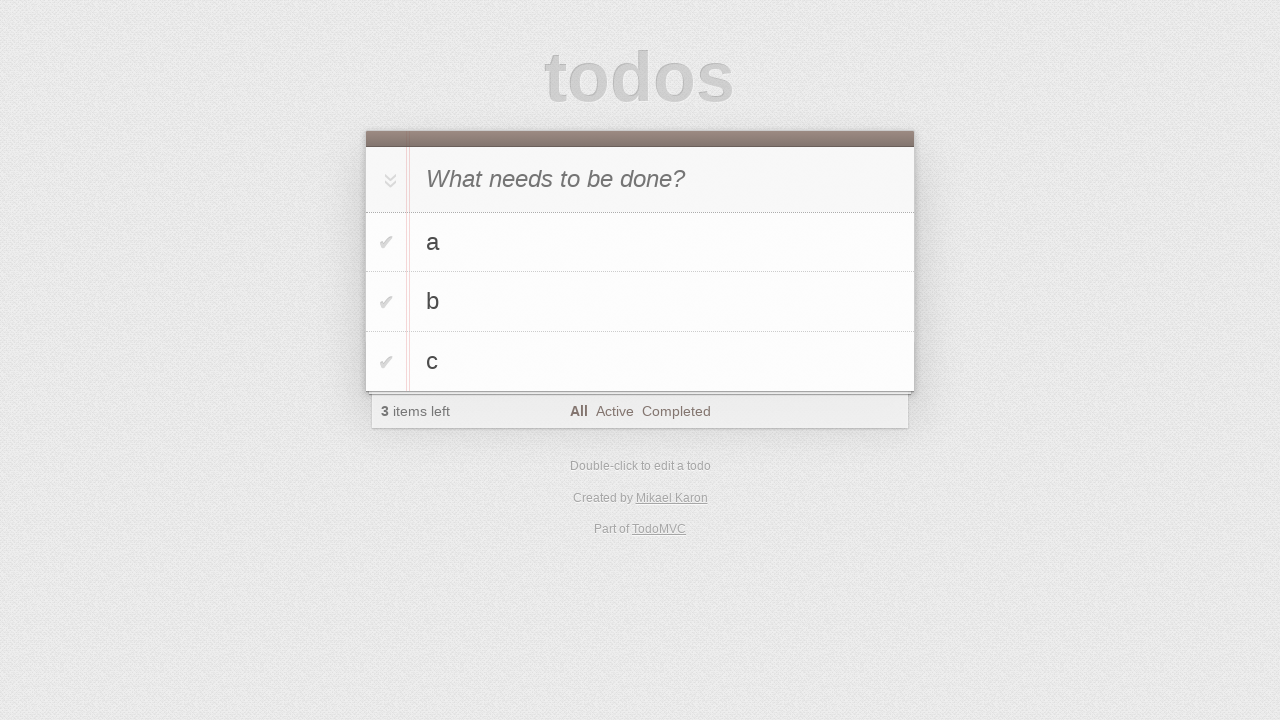

Verified that 3 todos are present in the list
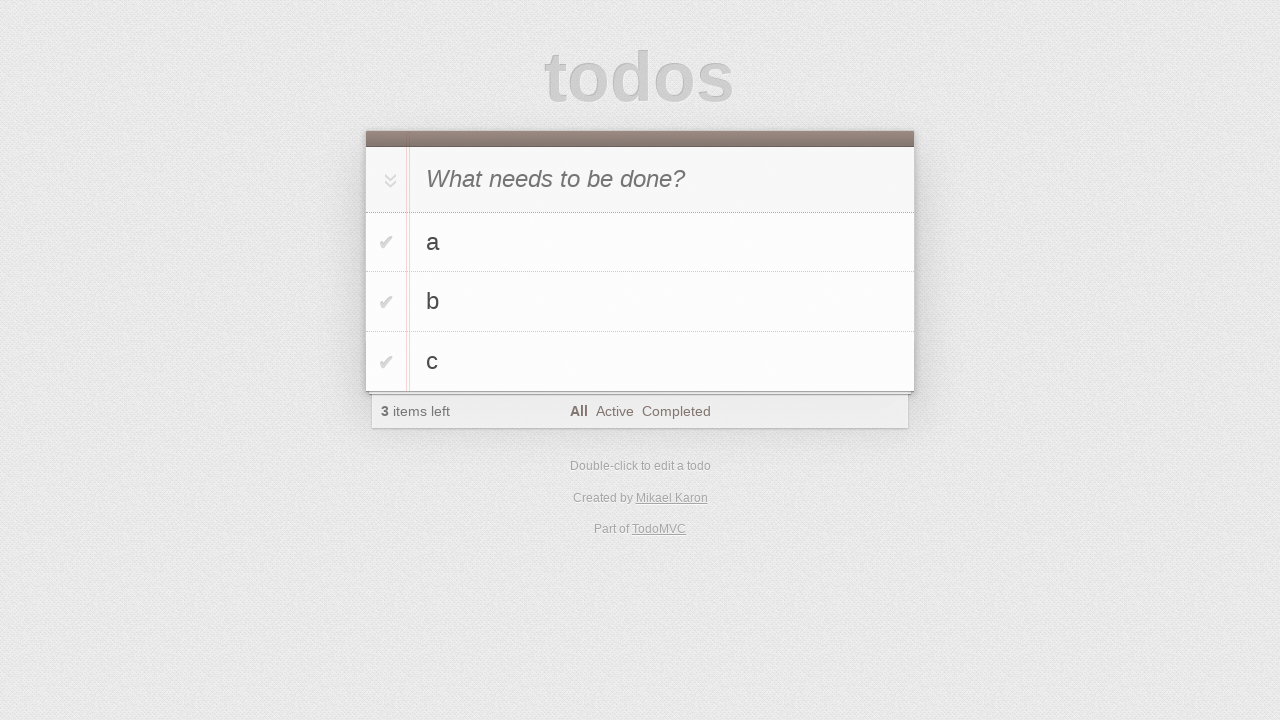

Double-clicked todo 'b' to start editing at (640, 302) on #todo-list li >> internal:has-text="b"i
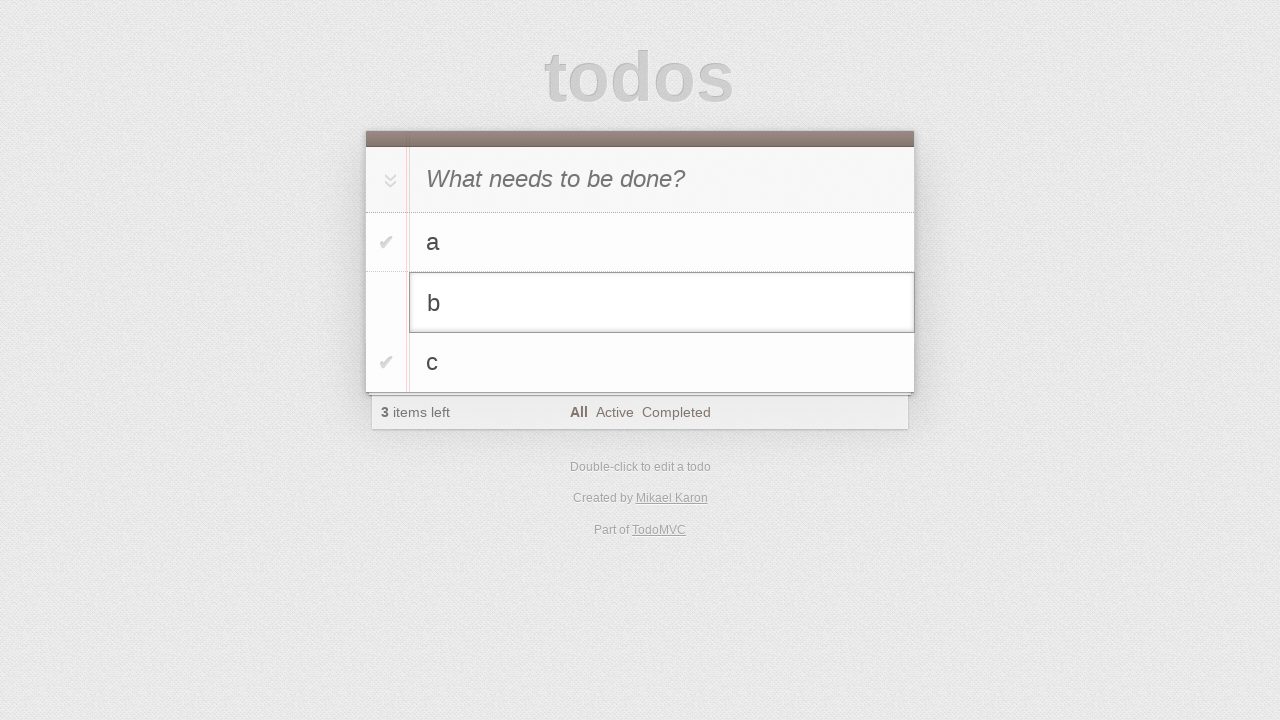

Located the edit input field for the todo
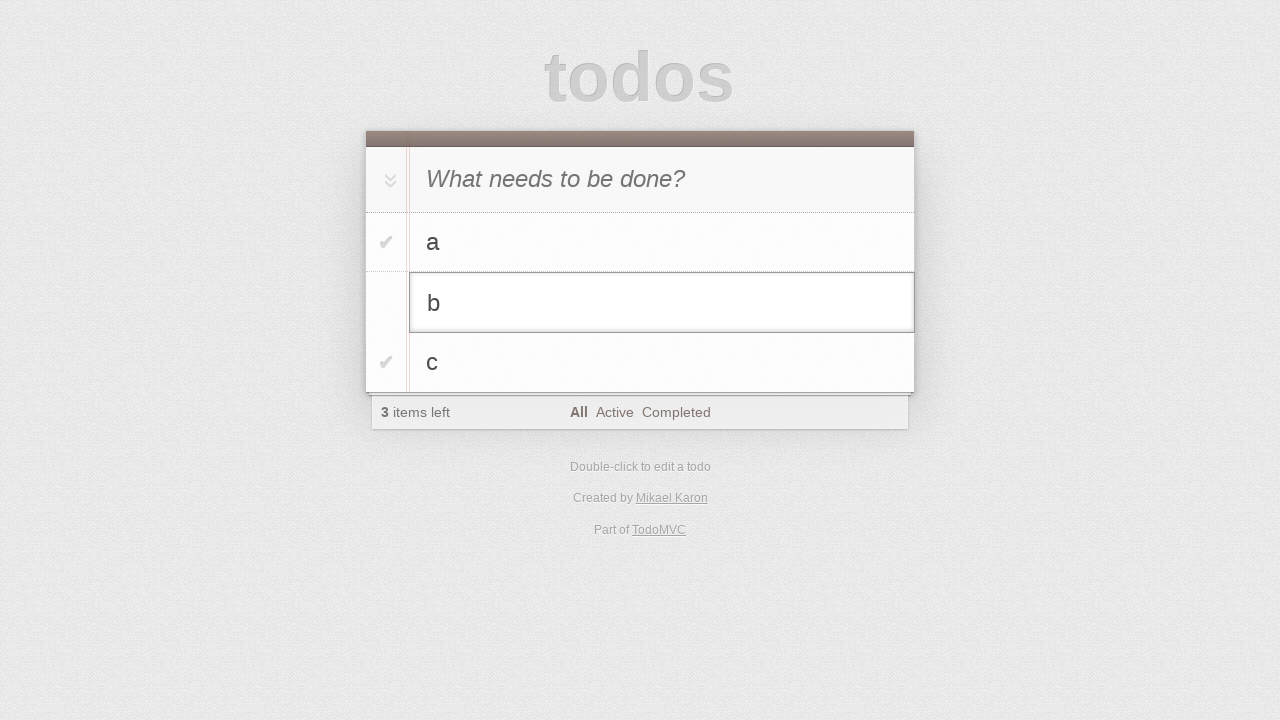

Filled edit input with 'b edited' on #todo-list li.editing .edit
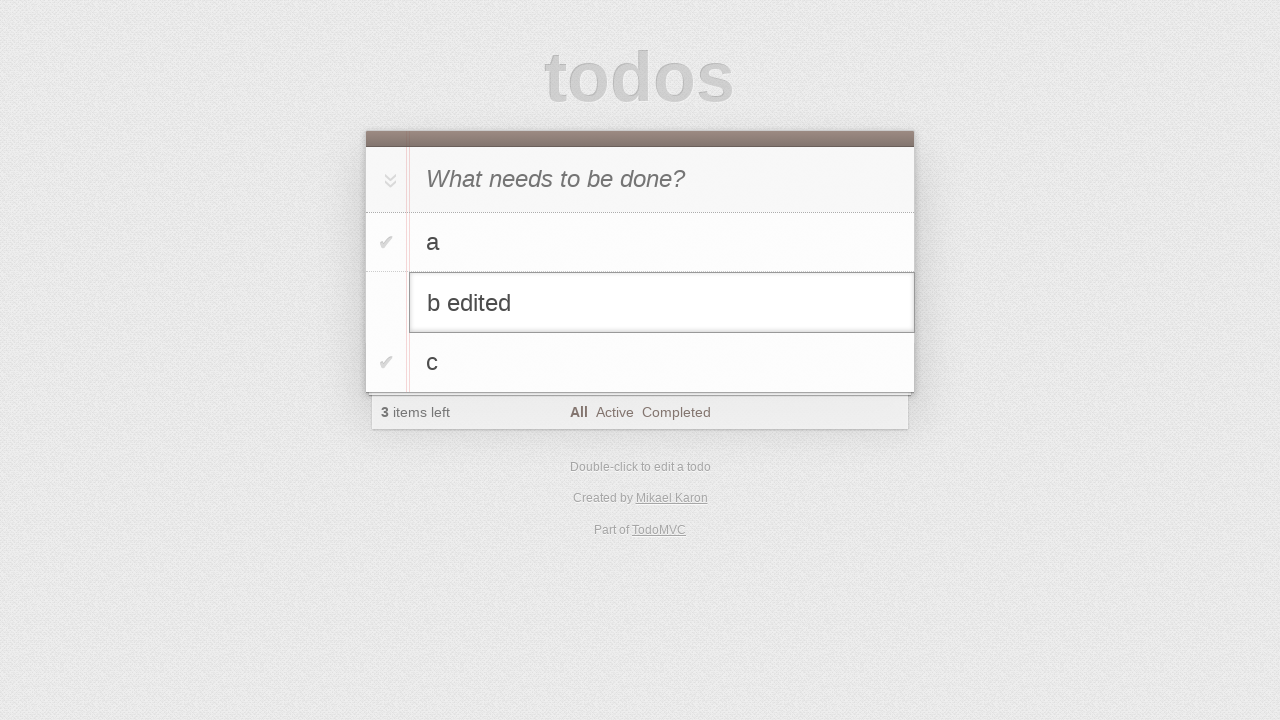

Pressed Enter to confirm edit, todo 'b' renamed to 'b edited' on #todo-list li.editing .edit
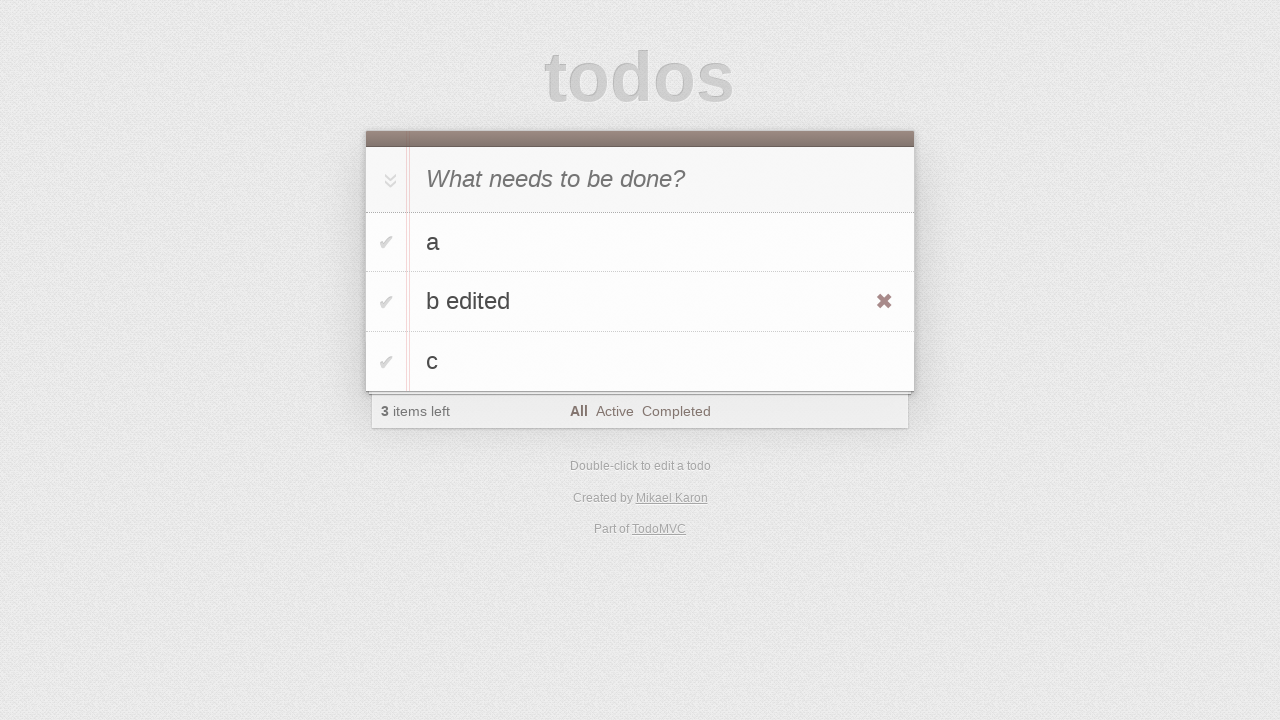

Clicked toggle checkbox to mark 'b edited' as completed at (386, 302) on #todo-list li >> internal:has-text="b edited"i >> .toggle
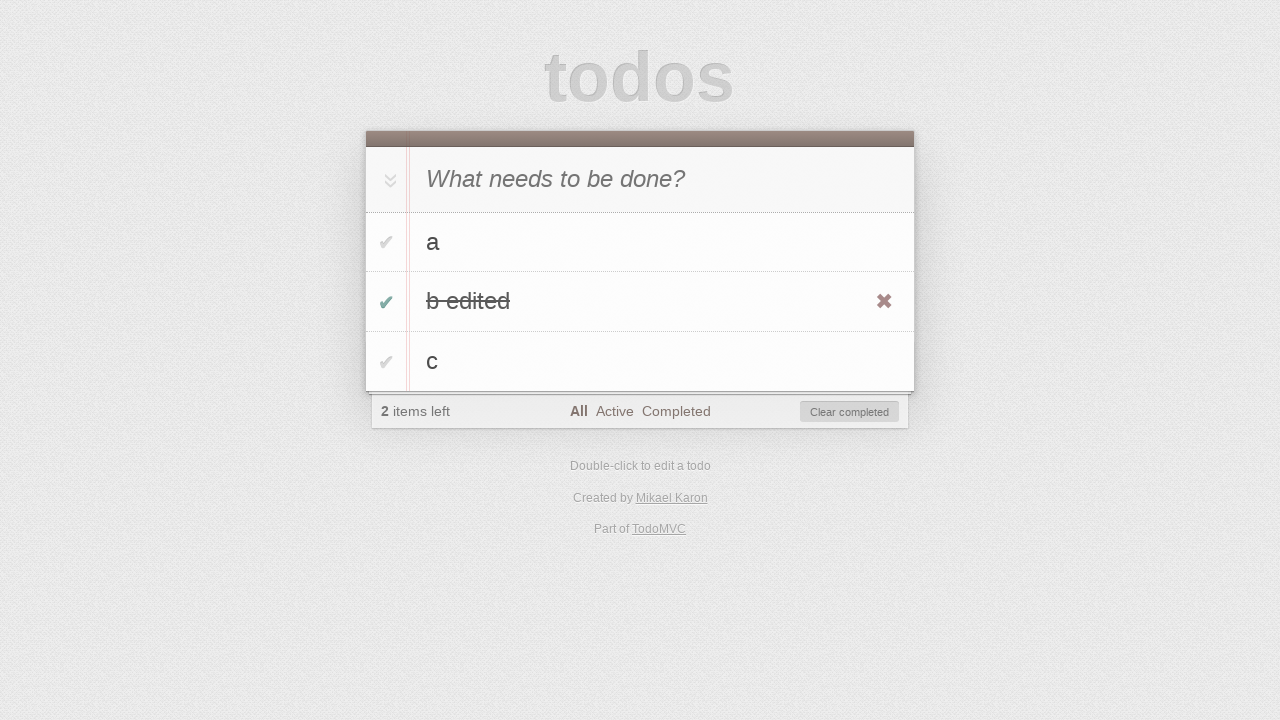

Clicked 'Clear completed' button to remove completed todos at (850, 412) on #clear-completed
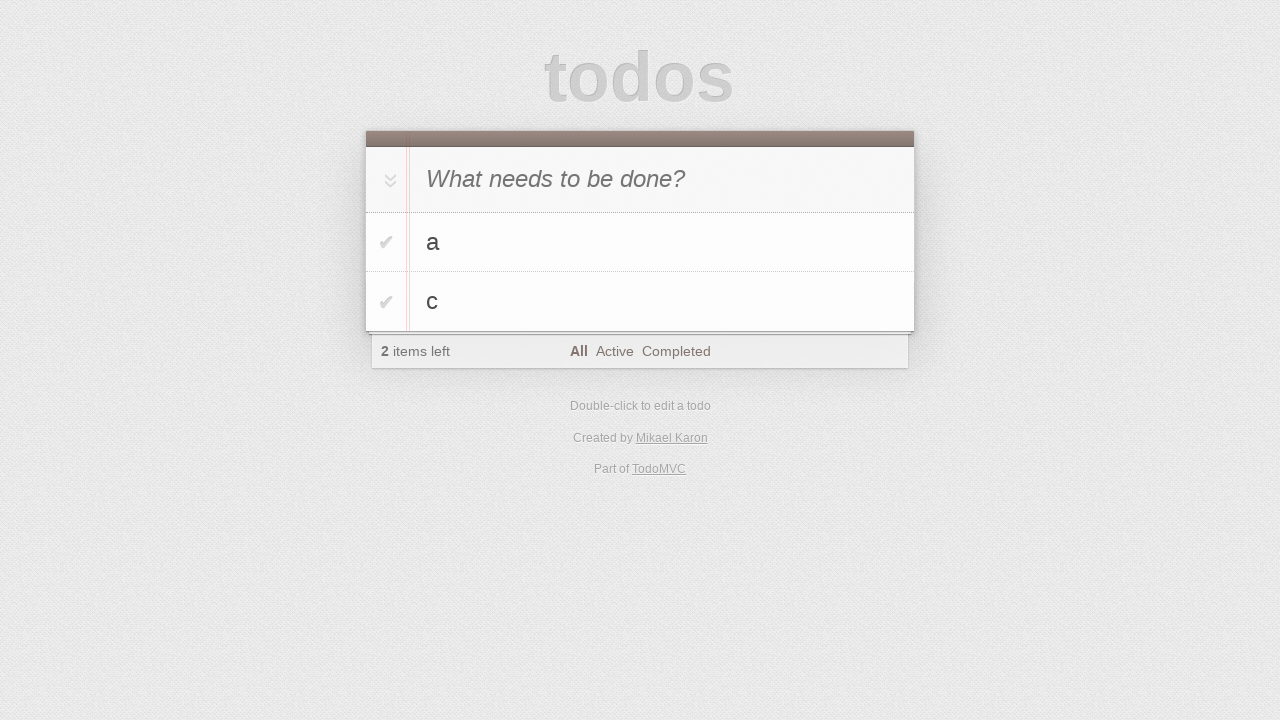

Waited for todo list to update, verified only 2 todos remain (a and c)
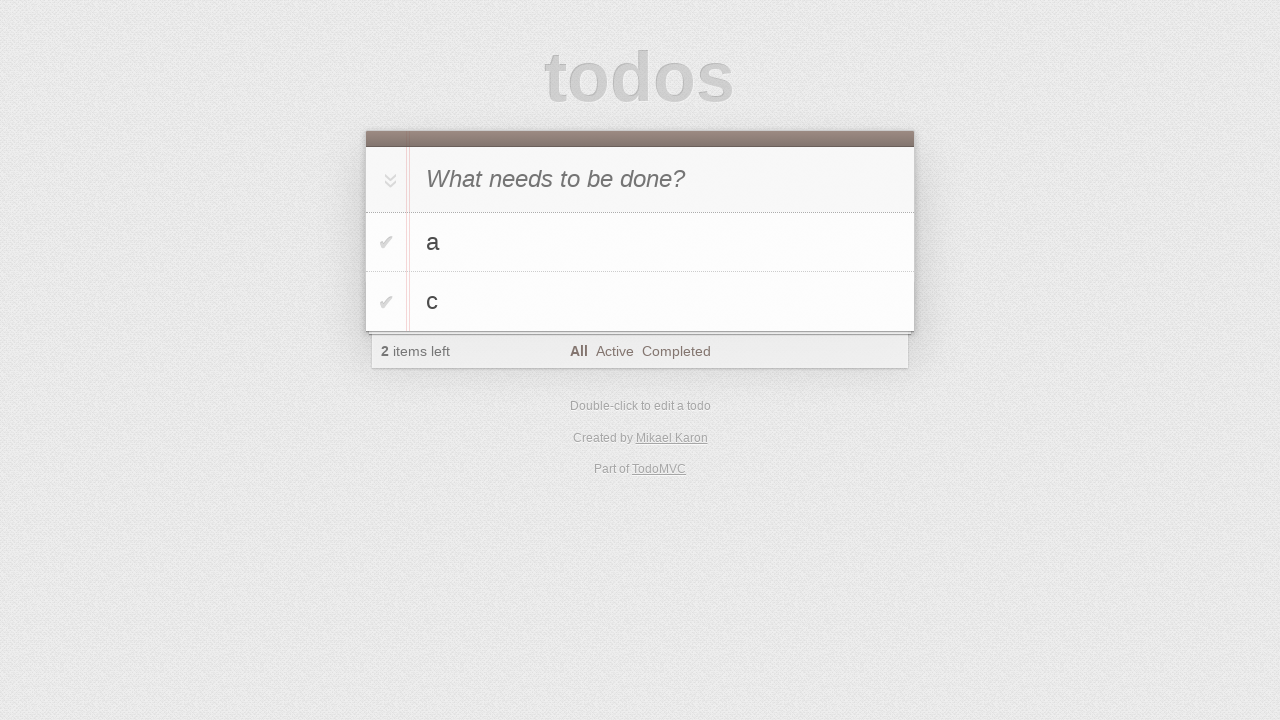

Double-clicked todo 'c' to start editing at (640, 302) on #todo-list li >> internal:has-text="c"i
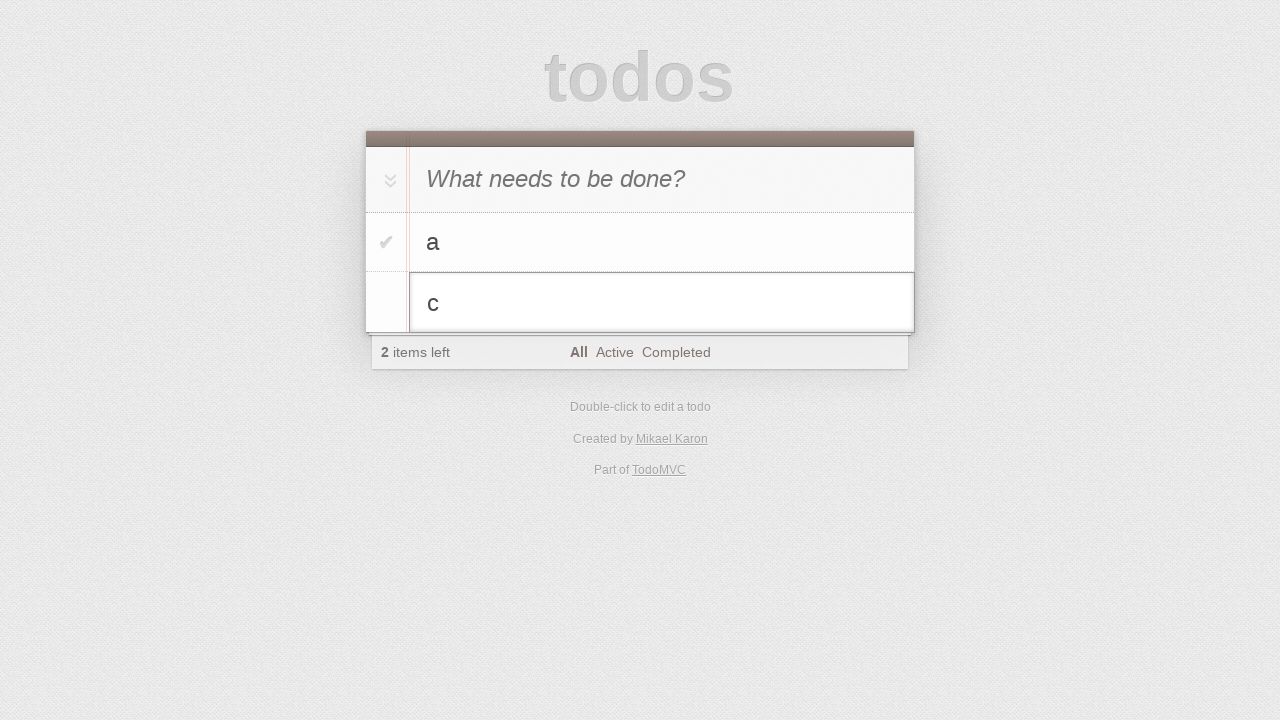

Located the edit input field for todo 'c'
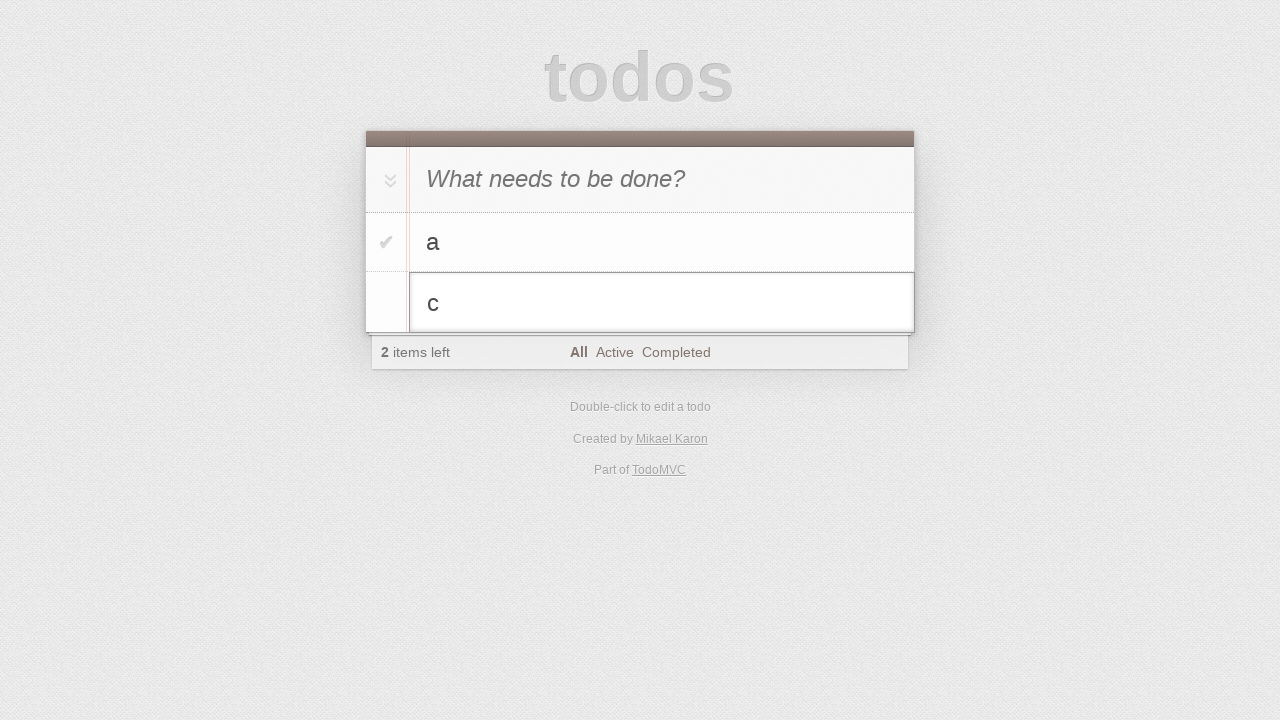

Filled edit input with 'c to be canceled' on #todo-list li.editing .edit
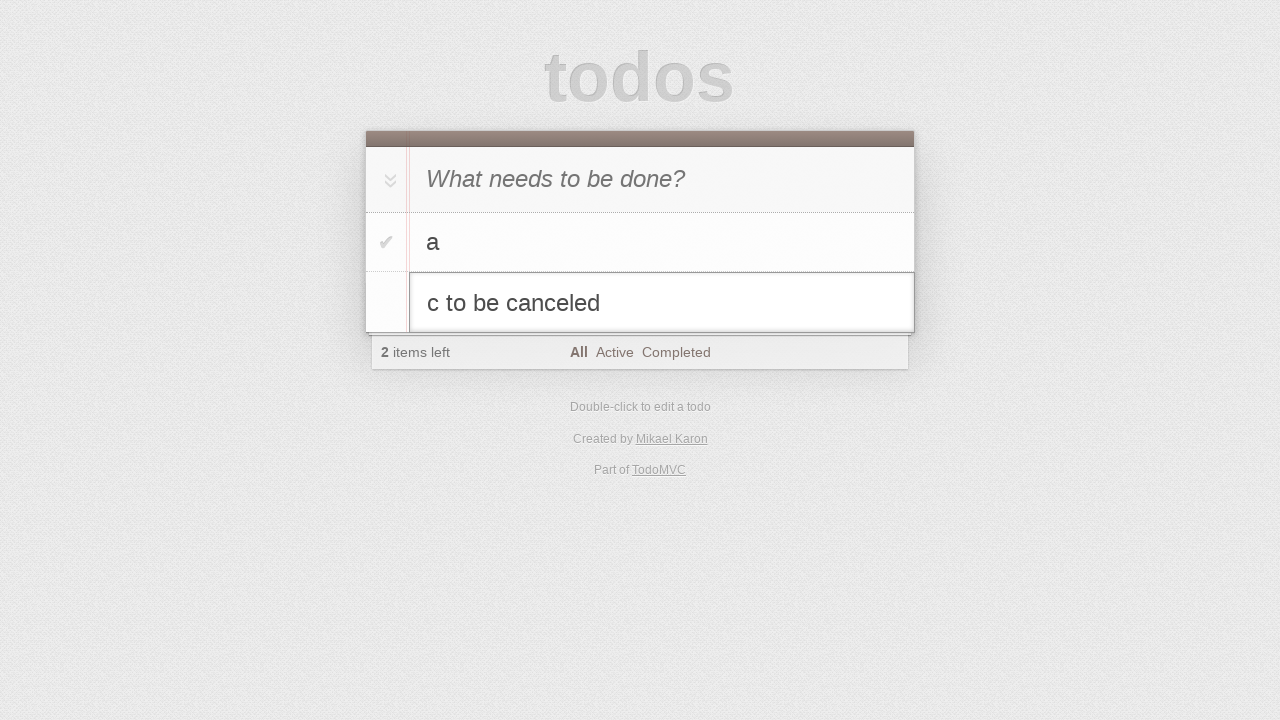

Pressed Escape to cancel the edit, todo 'c' remains unchanged on #todo-list li.editing .edit
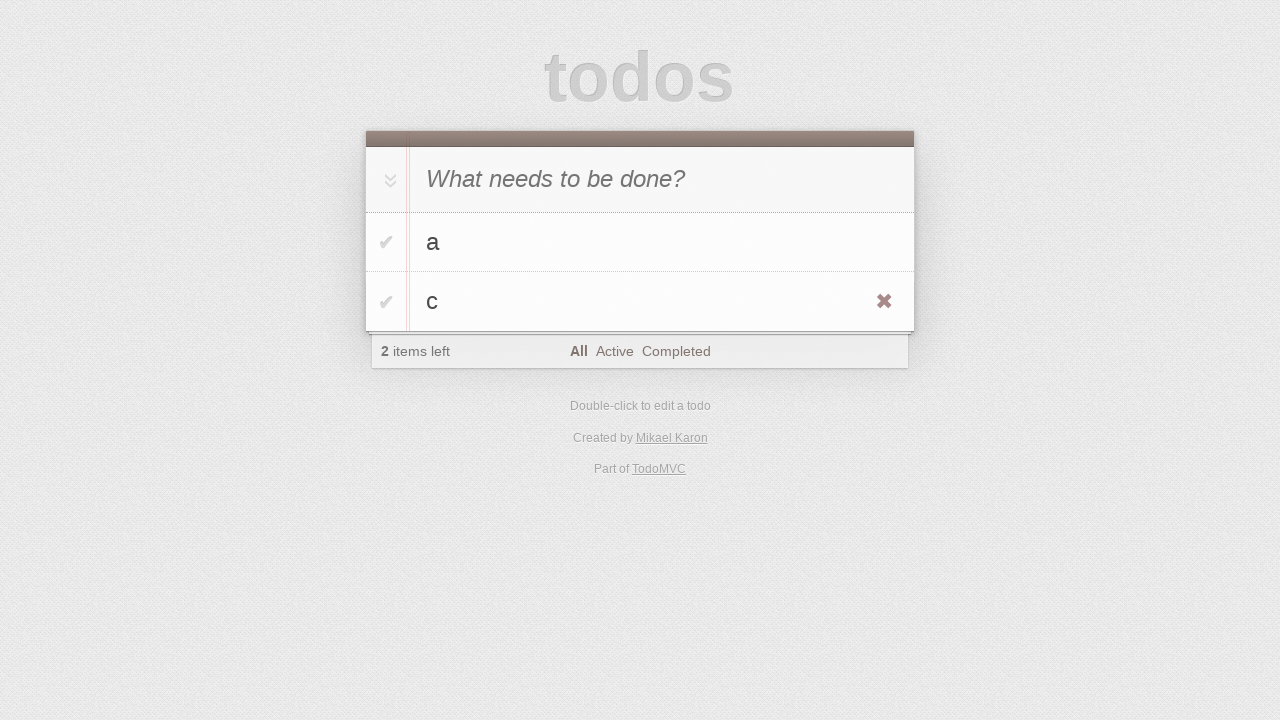

Hovered over todo 'c' to reveal delete button at (640, 302) on #todo-list li >> internal:has-text="c"i
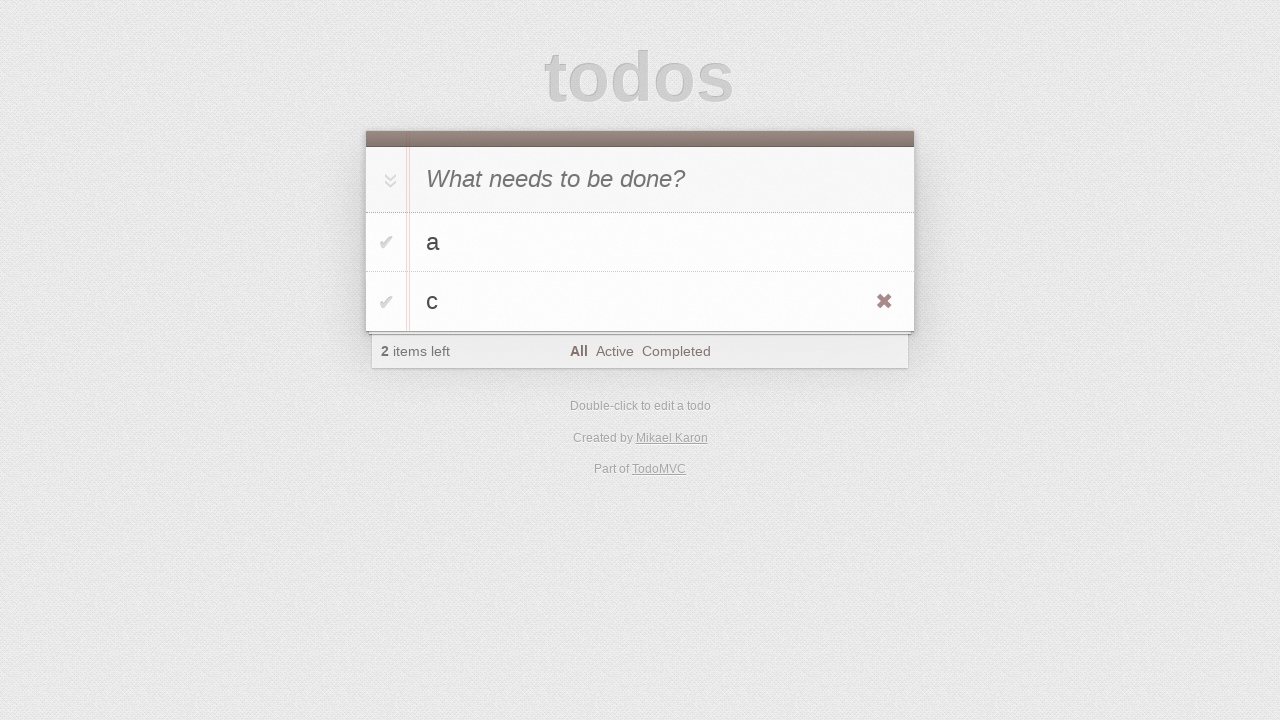

Clicked destroy button to delete todo 'c' at (884, 302) on #todo-list li >> internal:has-text="c"i >> .destroy
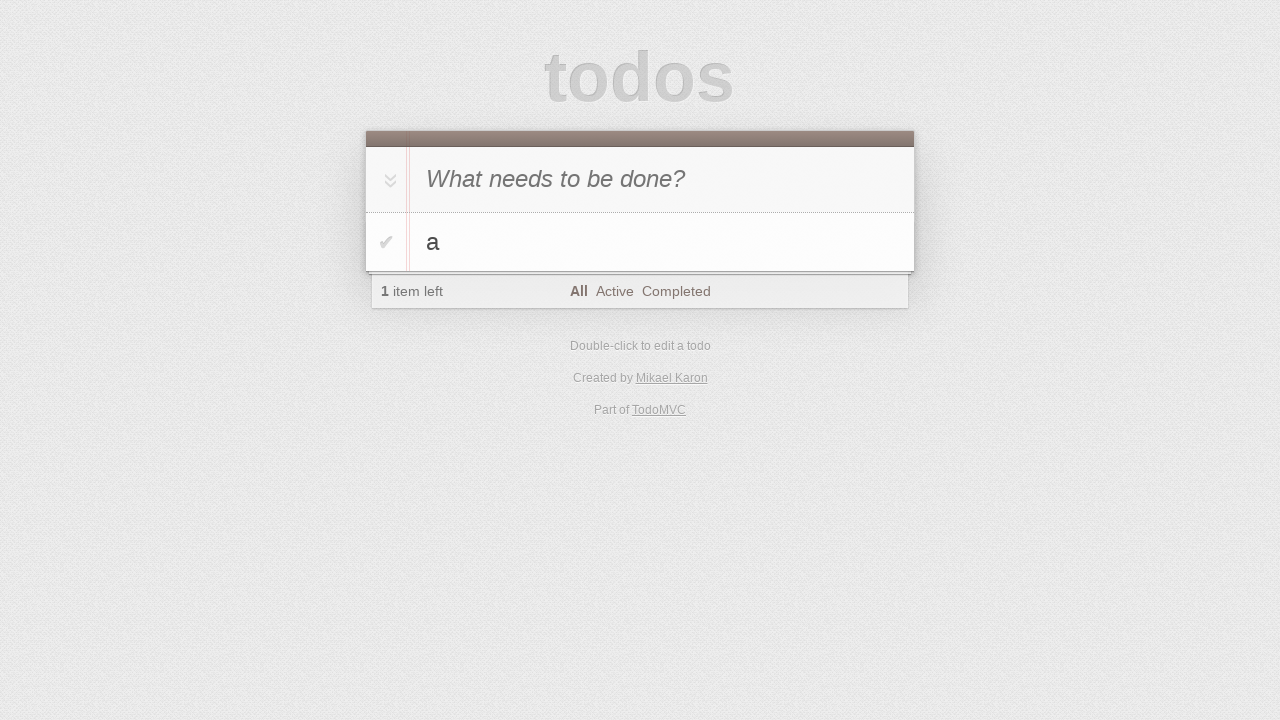

Waited for todo list to update, verified only 1 todo remains (a)
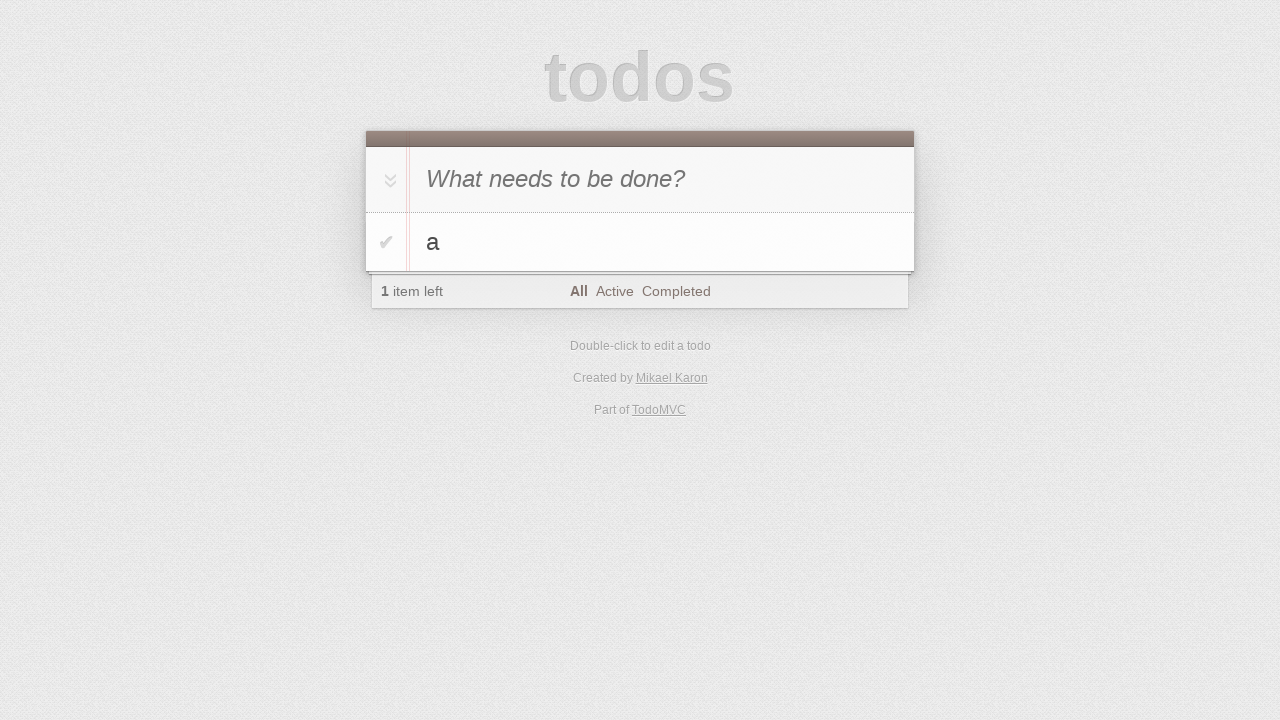

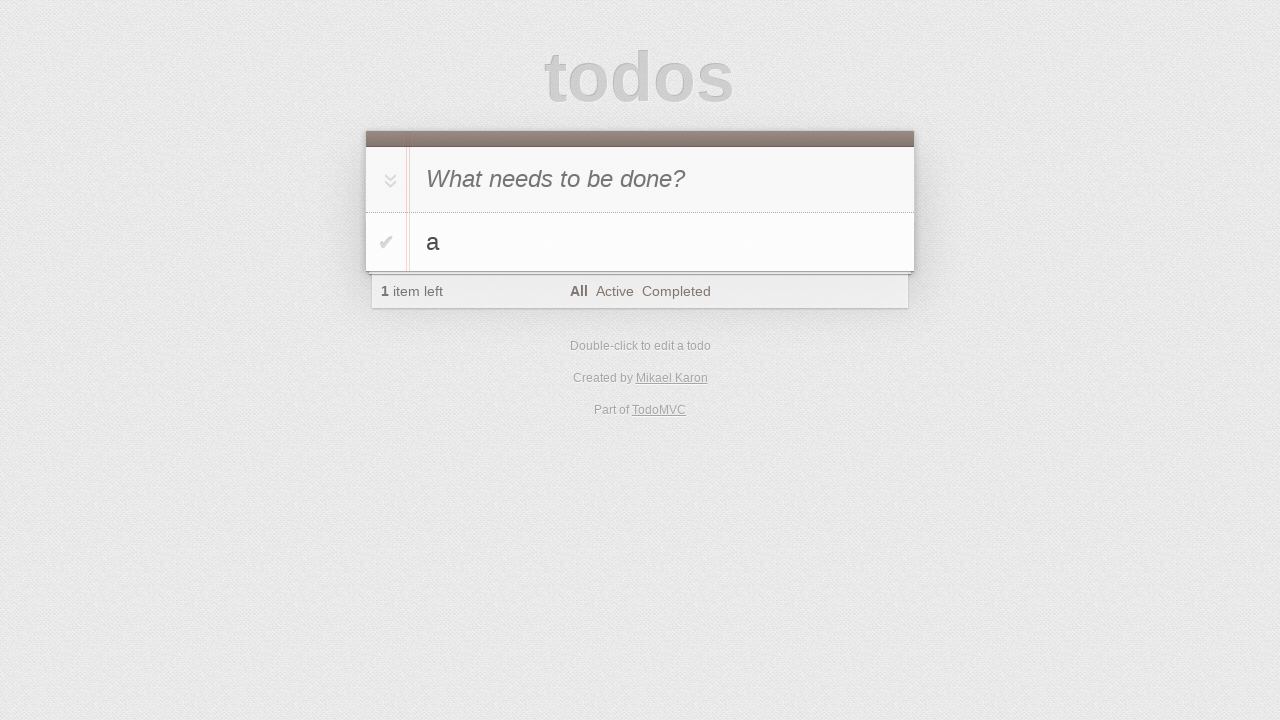